Tests load delay functionality on UI Testing Playground by clicking a link to navigate to the load delay test page, waiting for a button to appear, and clicking it to verify it's enabled and displayed.

Starting URL: http://uitestingplayground.com/

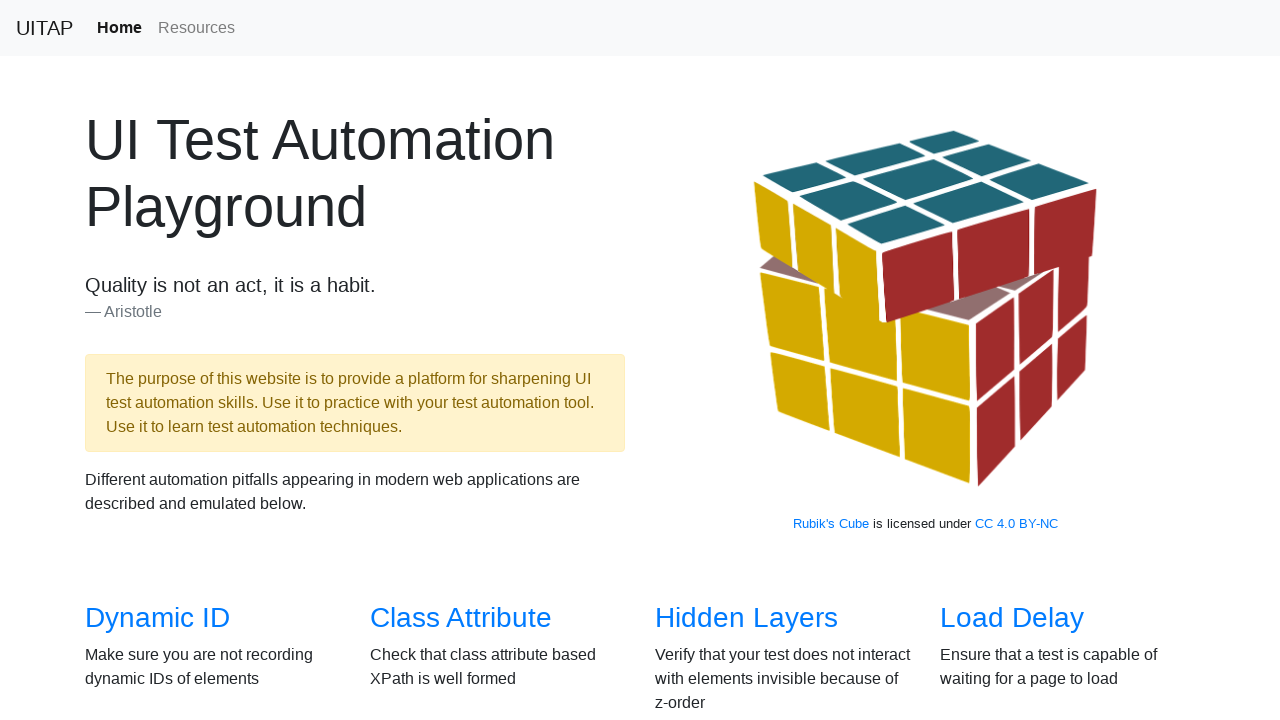

Clicked Load Delay link on homepage at (1012, 618) on xpath=//*[@id='overview']/div/div[1]/div[4]/h3/a
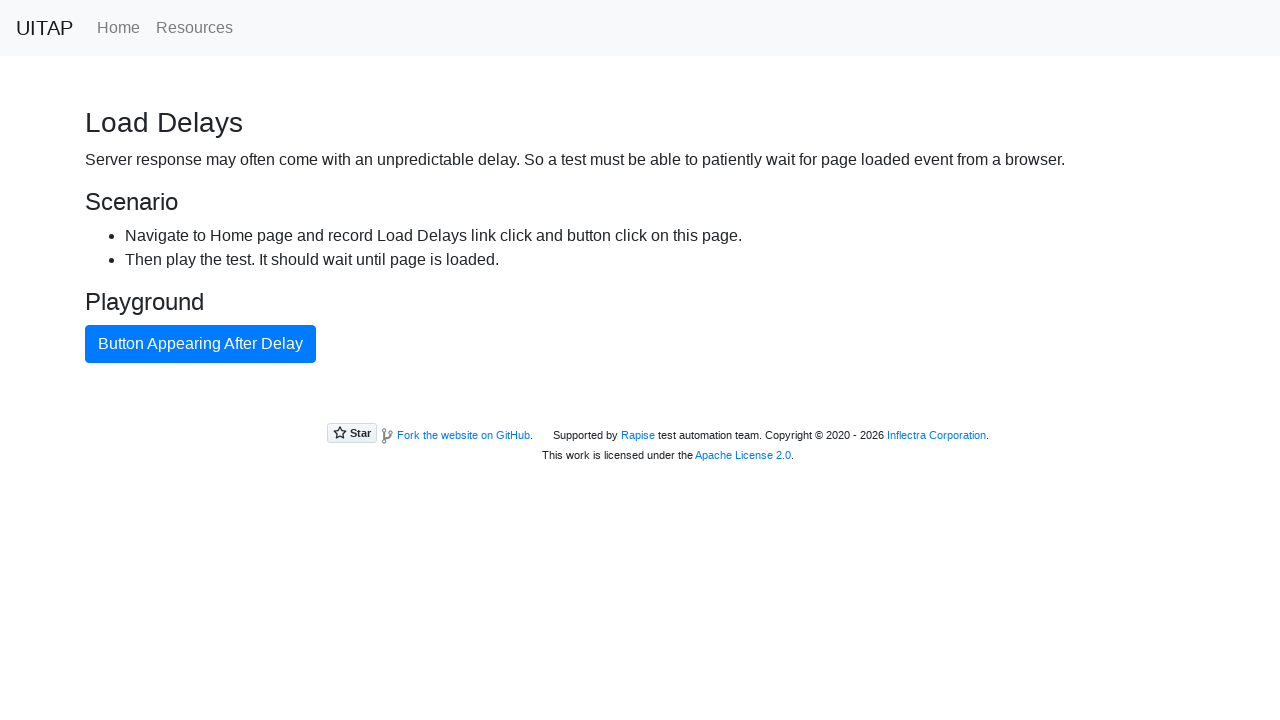

Waited for primary button to appear after load delay
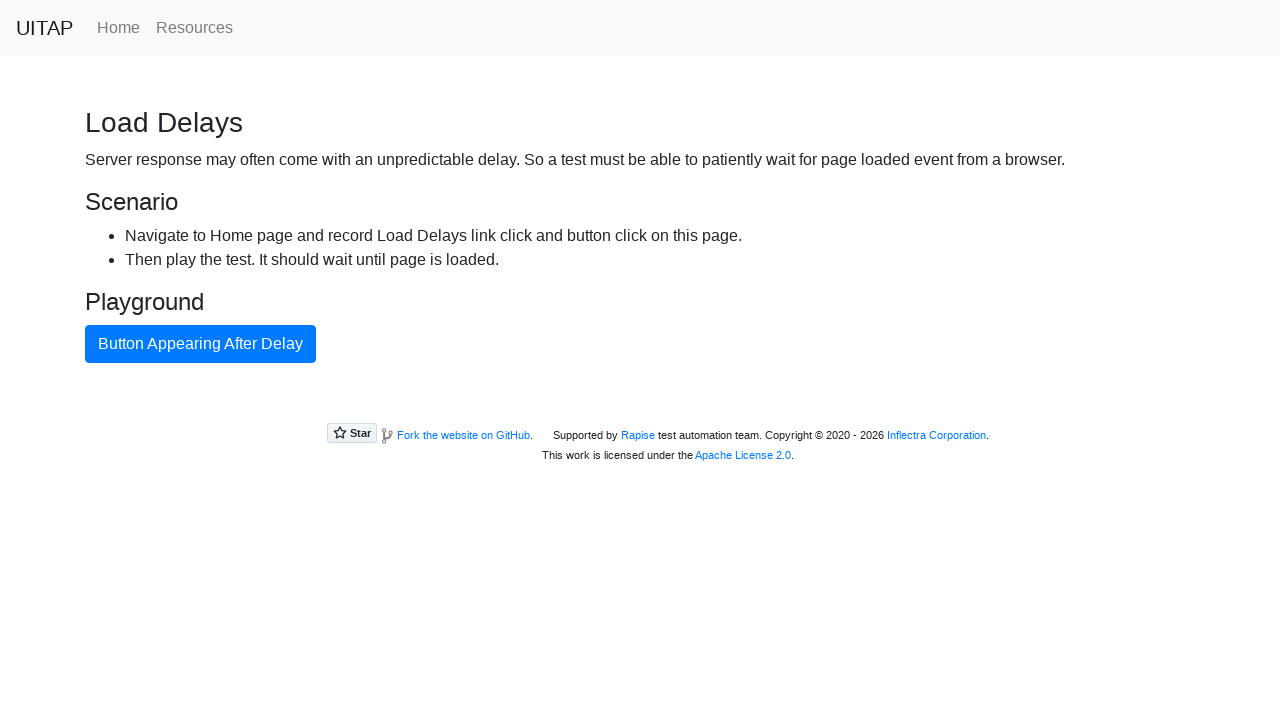

Clicked the primary button at (200, 344) on xpath=//button[contains(@class,'btn-primary')]
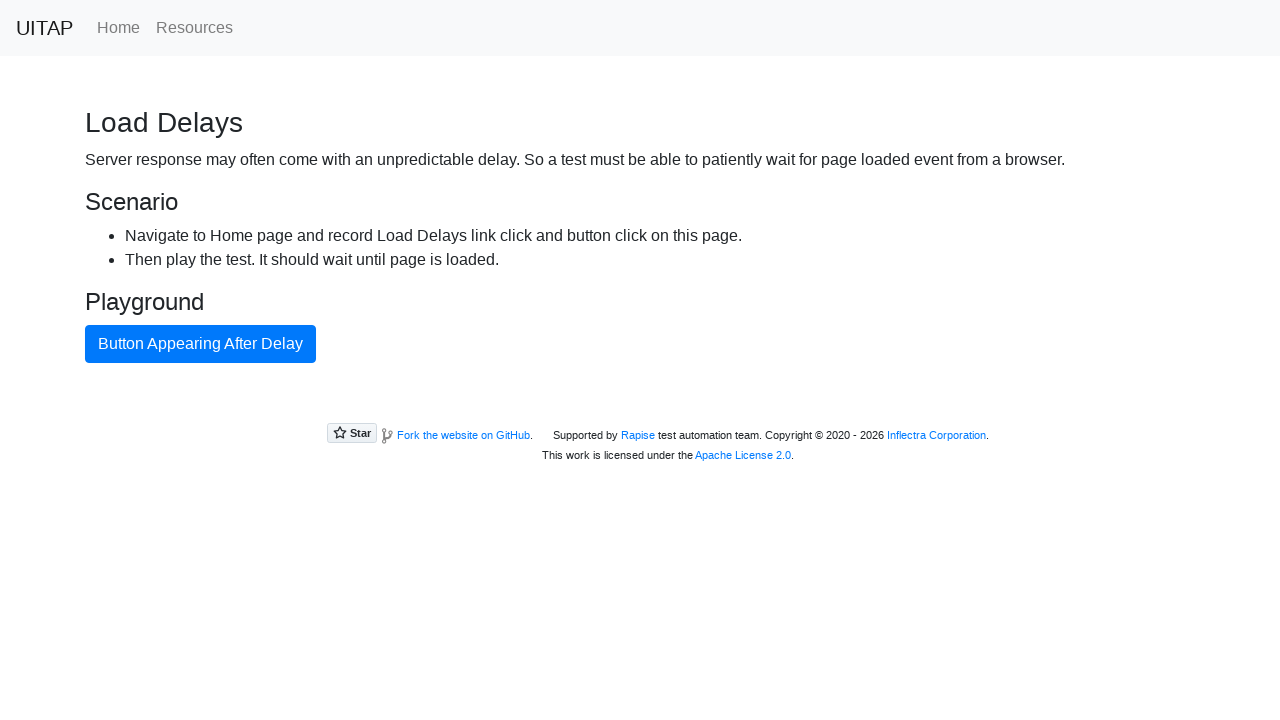

Verified button is visible
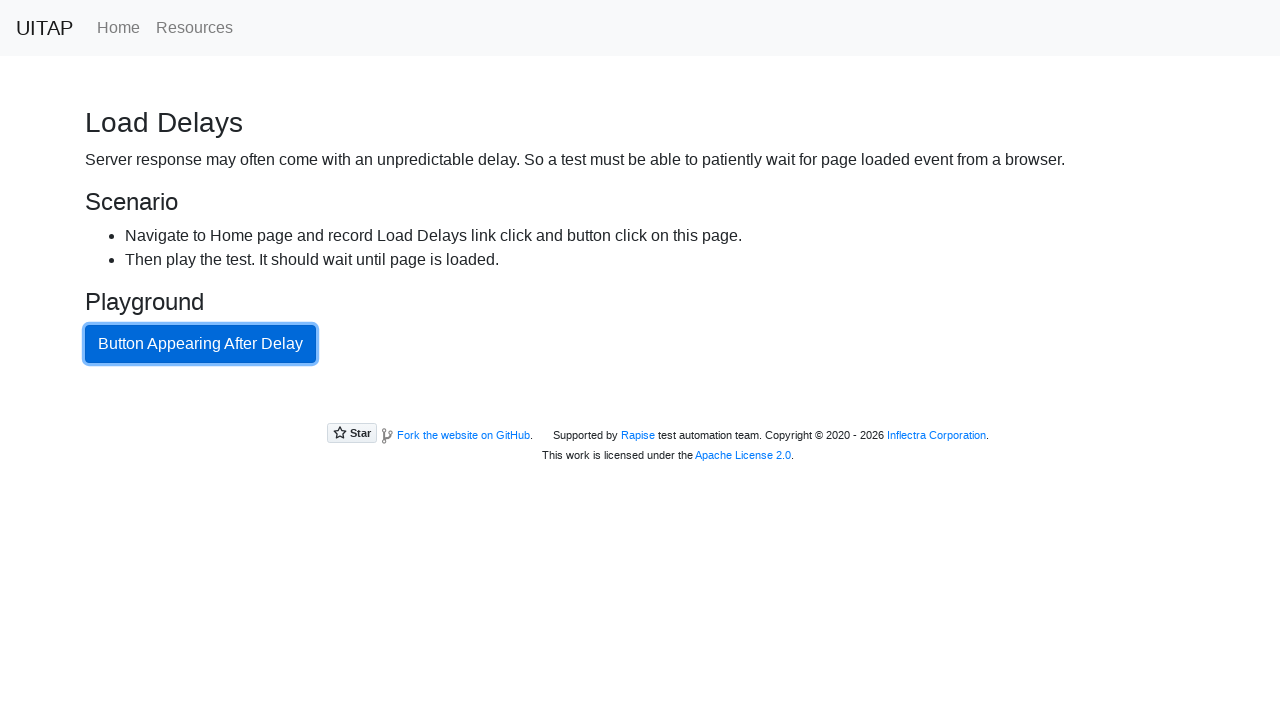

Verified button is enabled
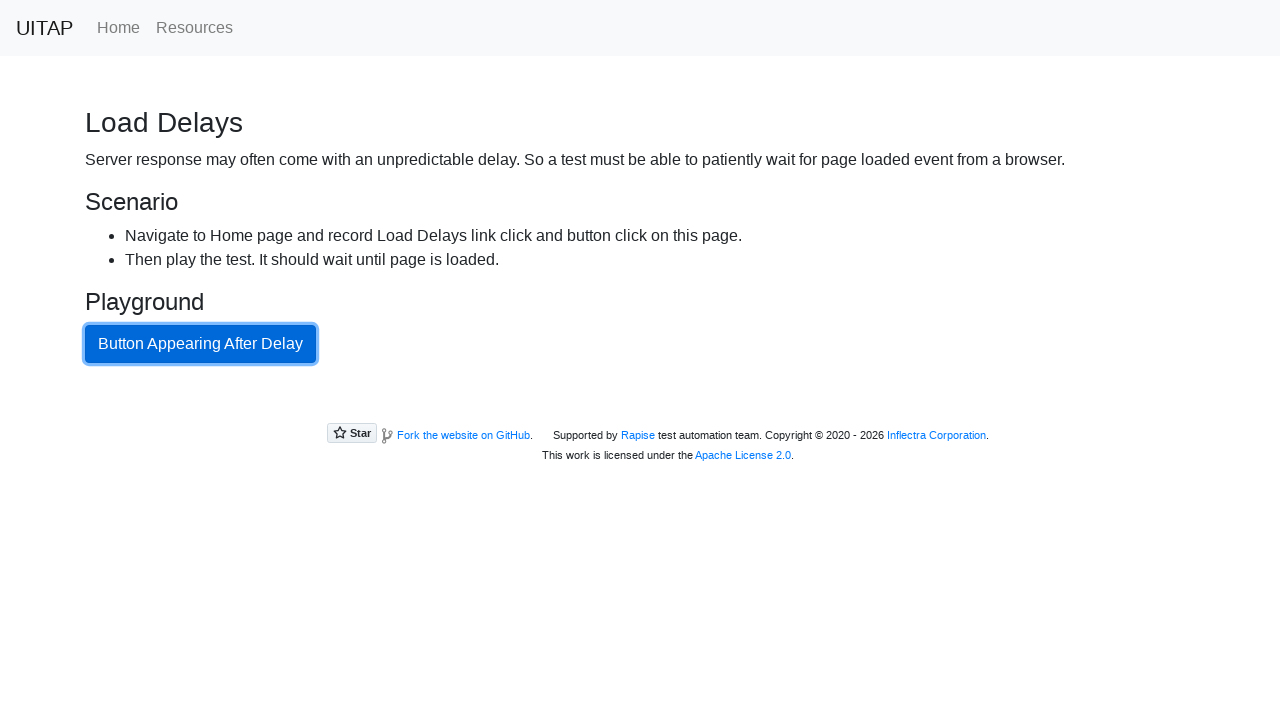

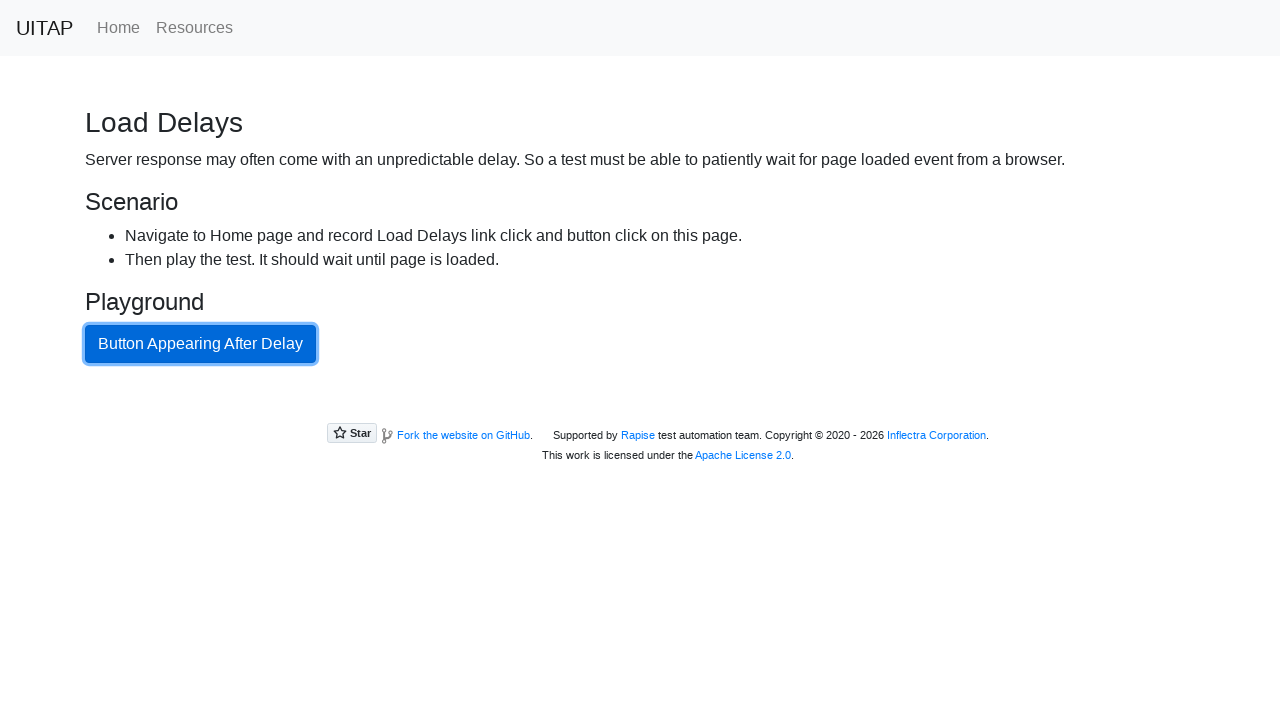